Tests a math problem form by extracting two numbers, calculating their sum, selecting the result from a dropdown, and submitting the form

Starting URL: http://suninjuly.github.io/selects2.html

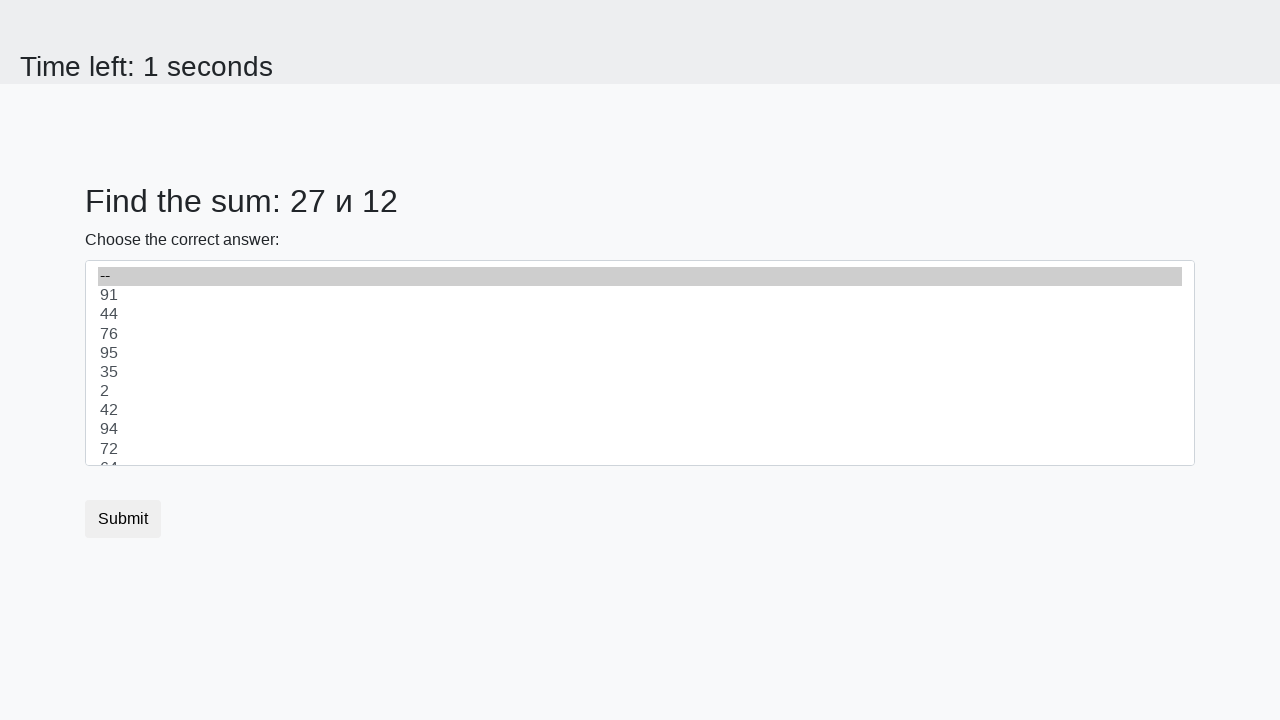

Extracted first number from #num1 element
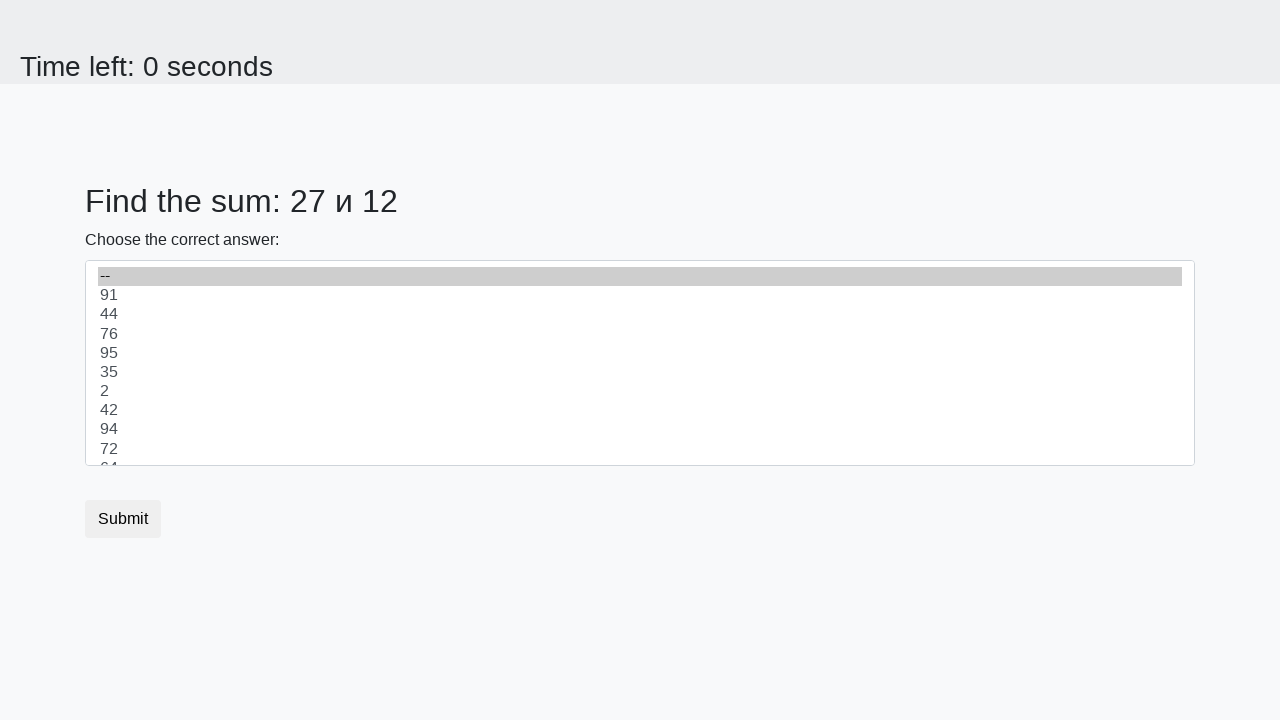

Extracted second number from #num2 element
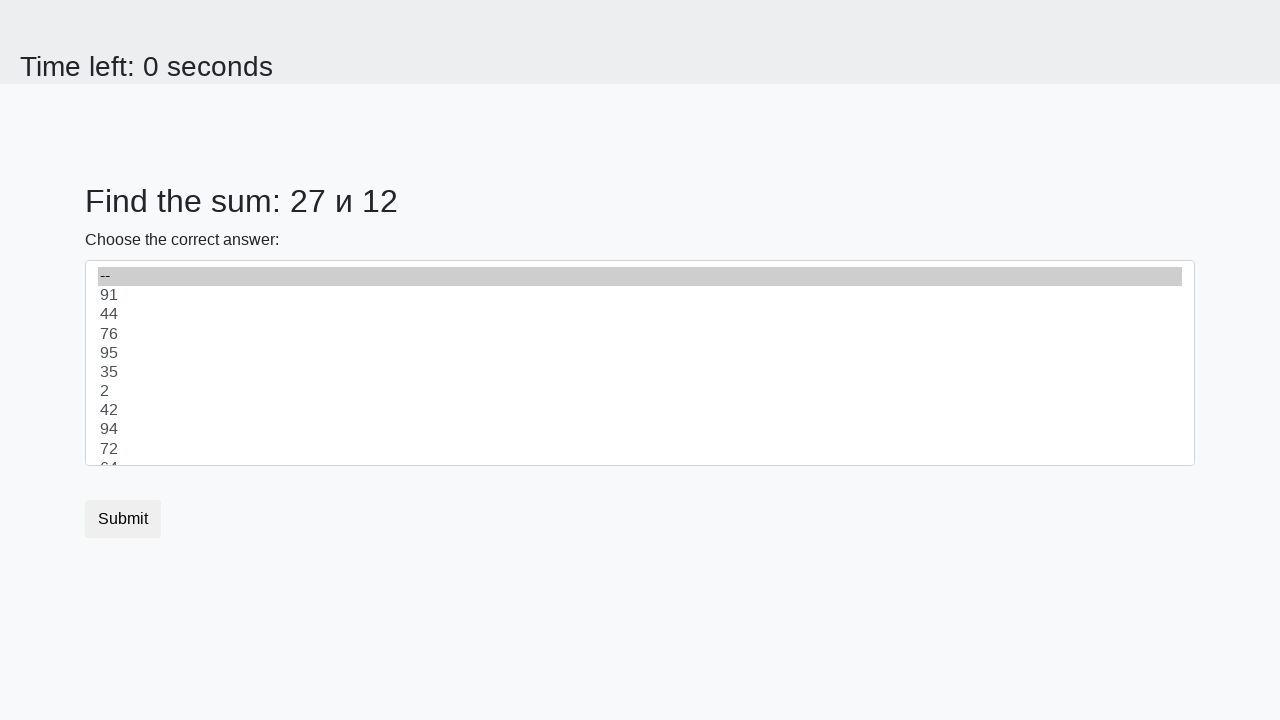

Calculated sum of 27 + 12 = 39
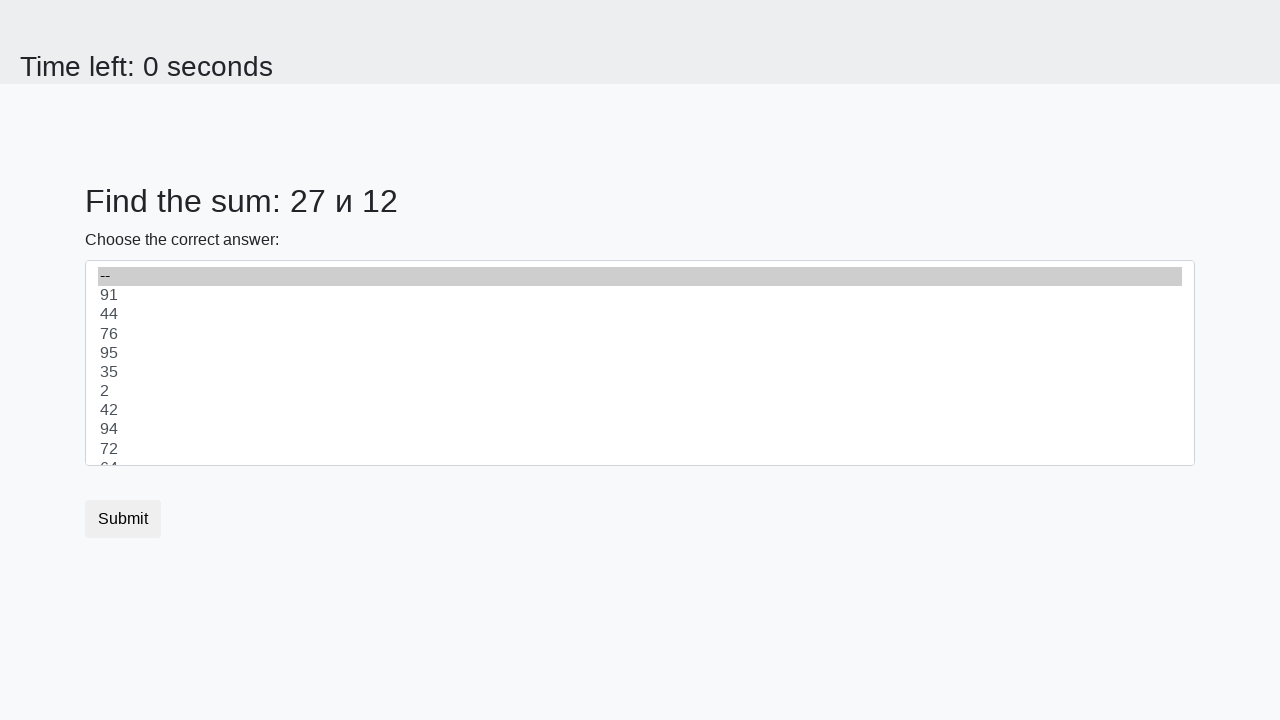

Selected 39 from dropdown menu on select
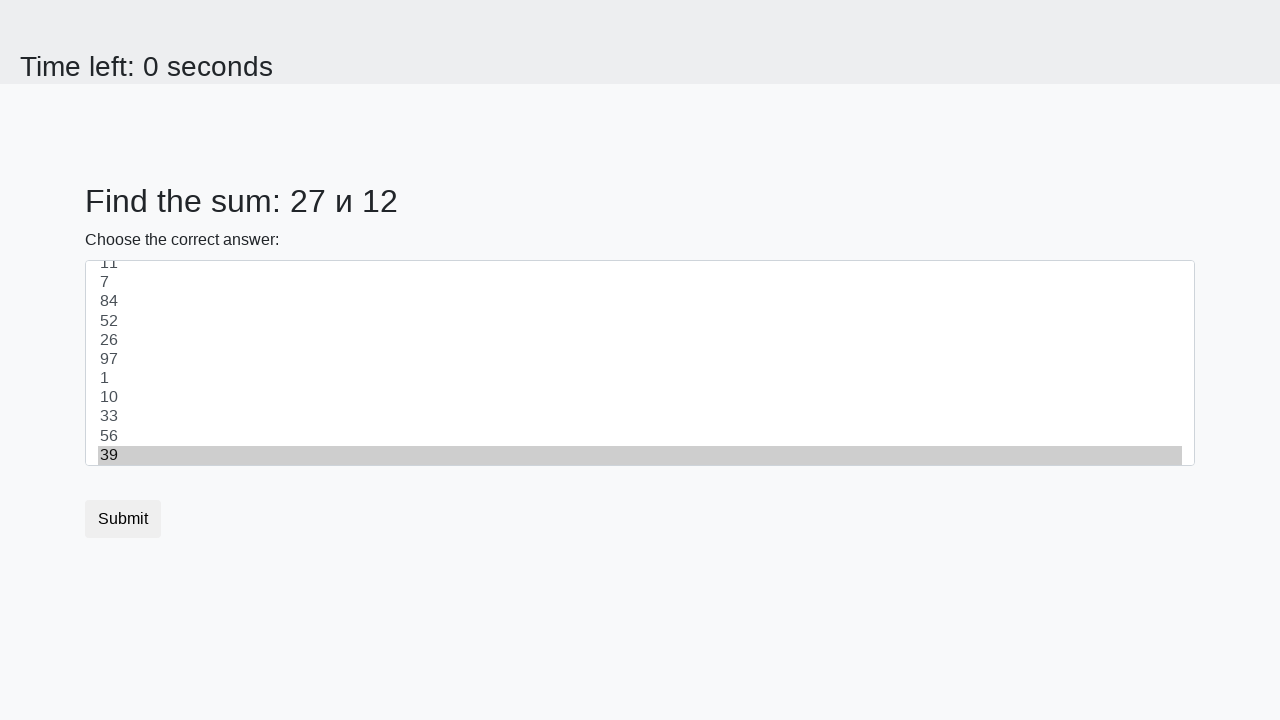

Clicked submit button at (123, 519) on button.btn
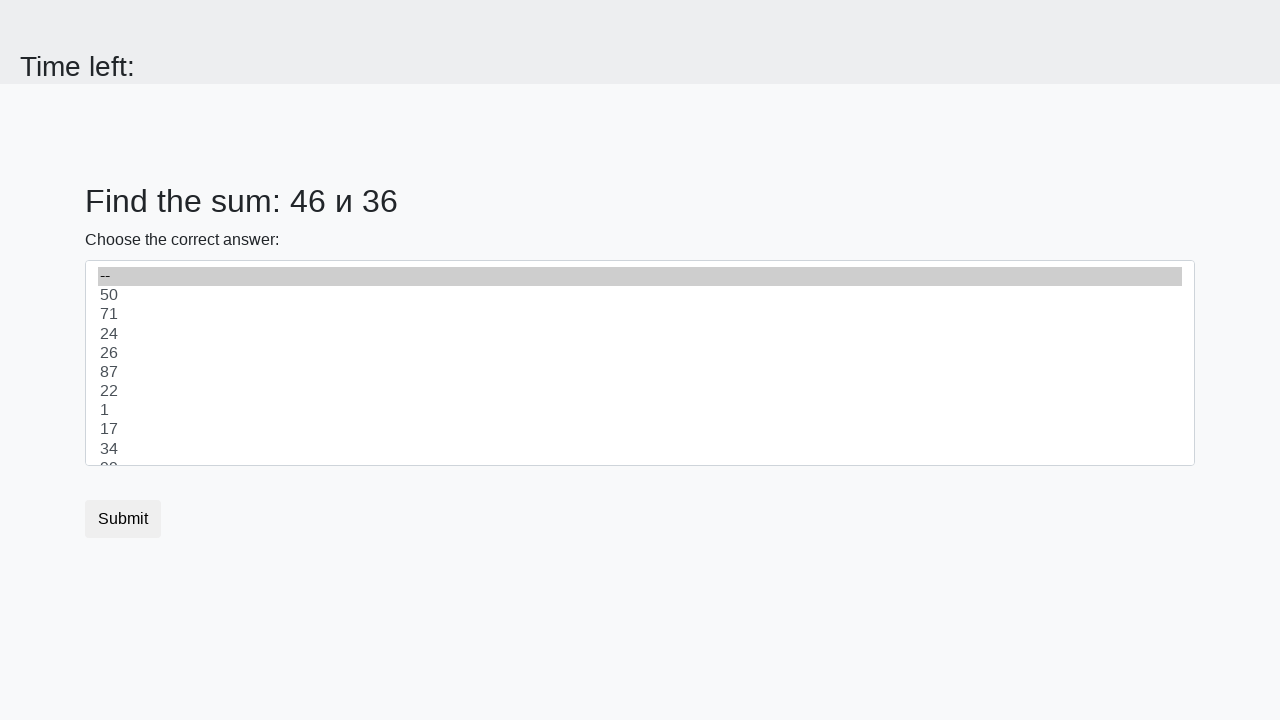

Waited for result page to load
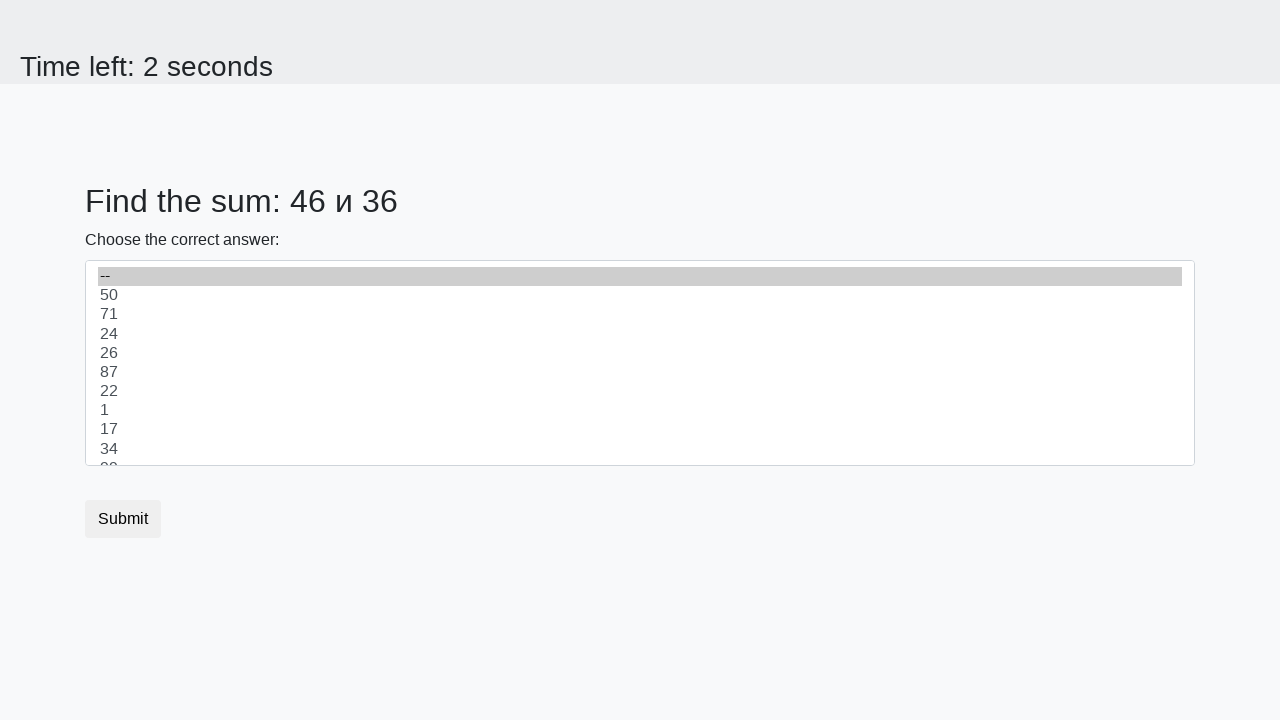

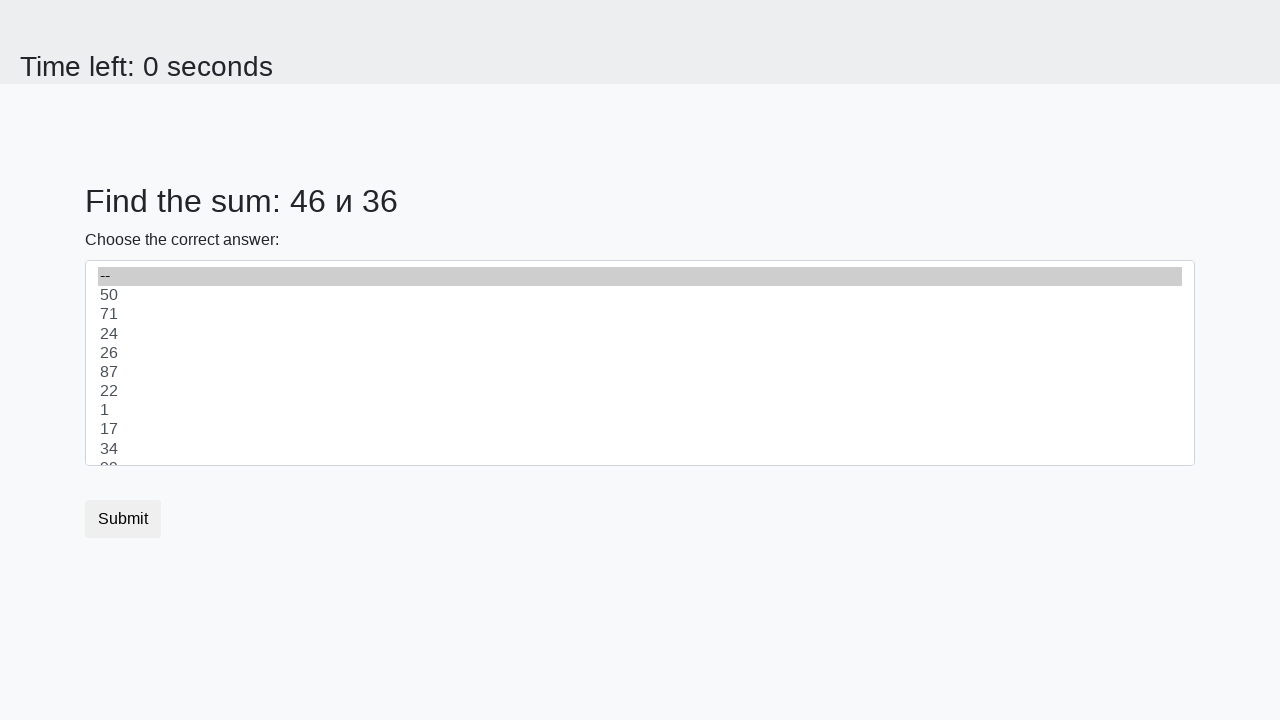